Tests multi-select dropdown functionality by selecting multiple options and deselecting others, verifying the selection state changes

Starting URL: https://www.selenium.dev/selenium/web/formPage.html

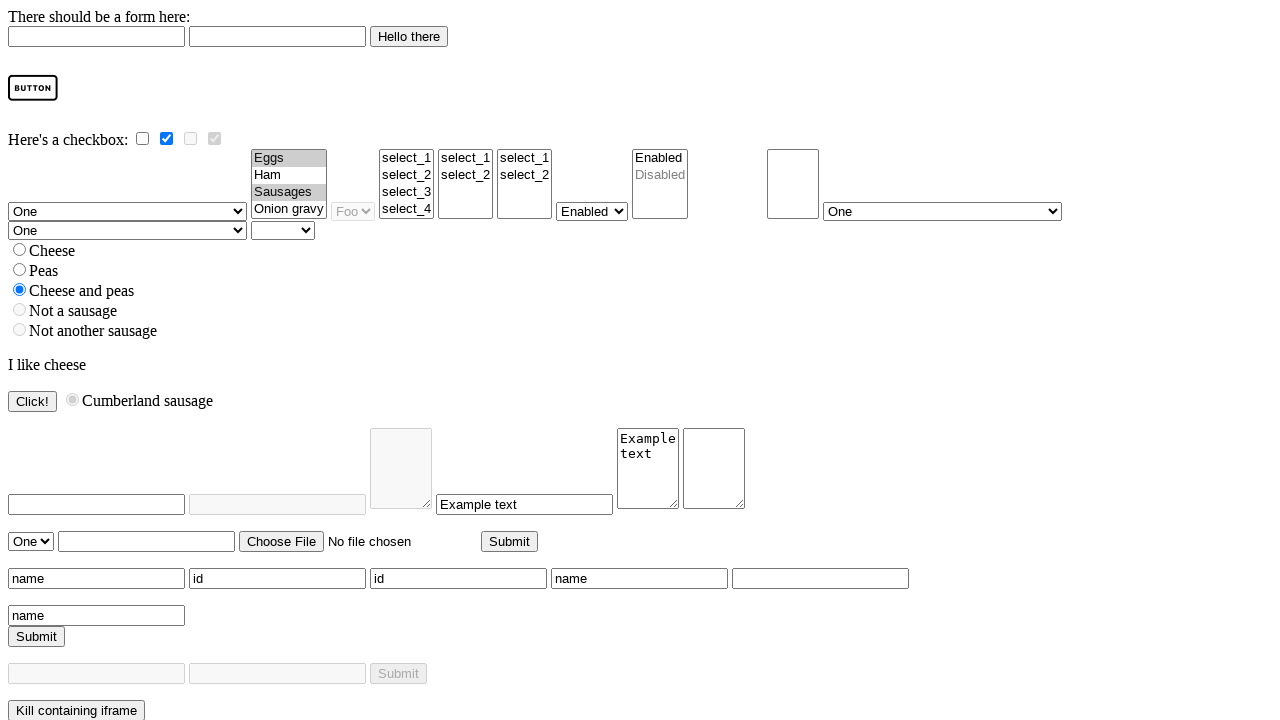

Selected 'ham' option in multi-select dropdown on select[name='multi']
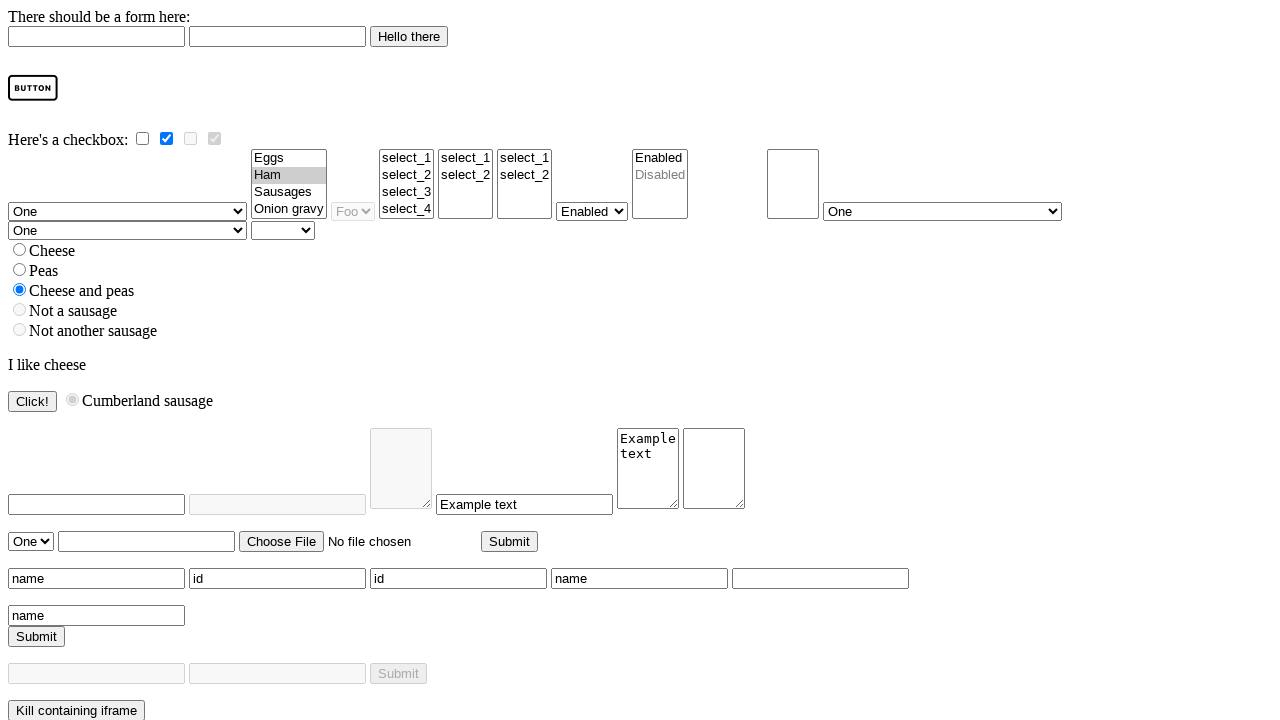

Selected multiple options: ham, onion gravy, eggs, and sausages on select[name='multi']
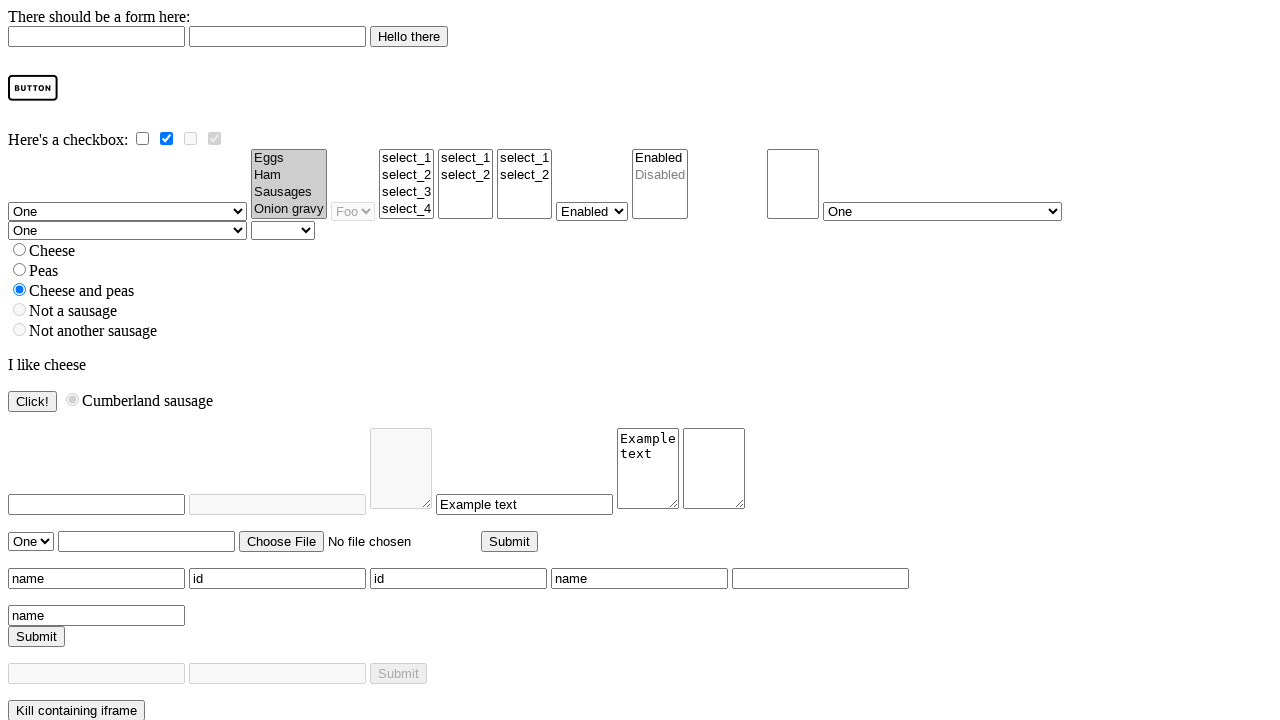

Deselected eggs and sausages, keeping only ham and onion gravy selected on select[name='multi']
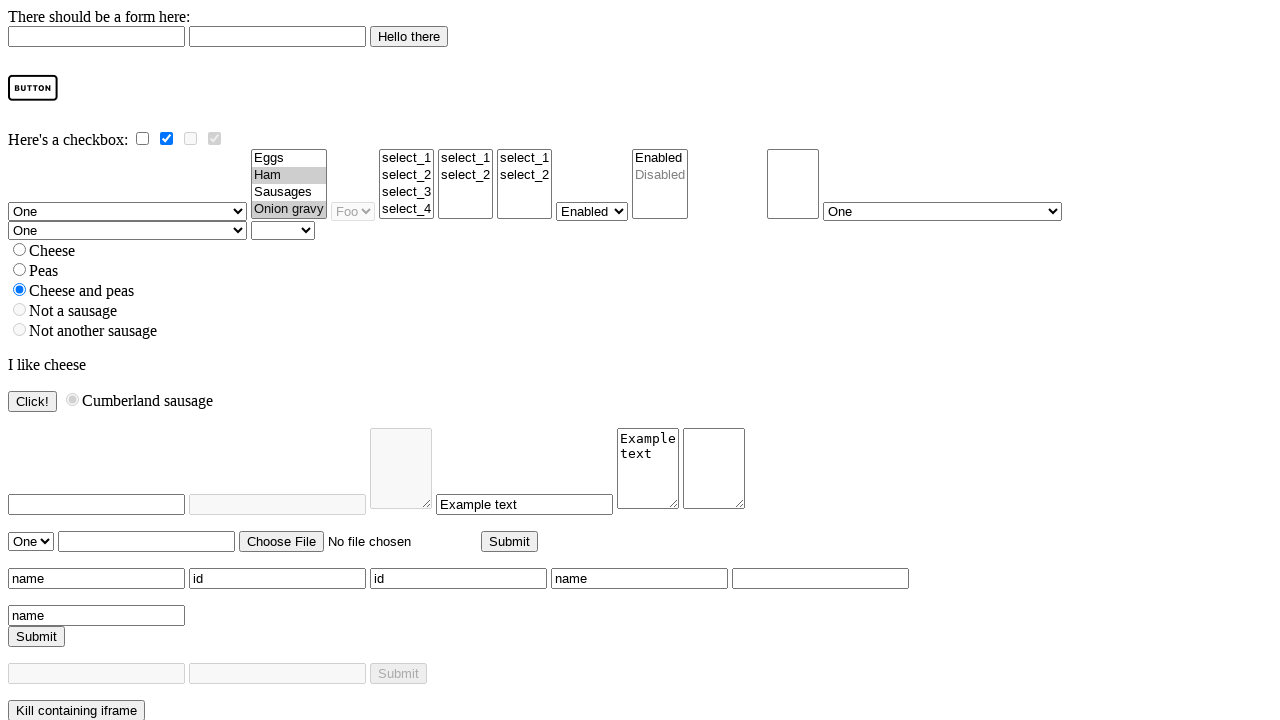

Waited 500ms to ensure multi-select state is applied
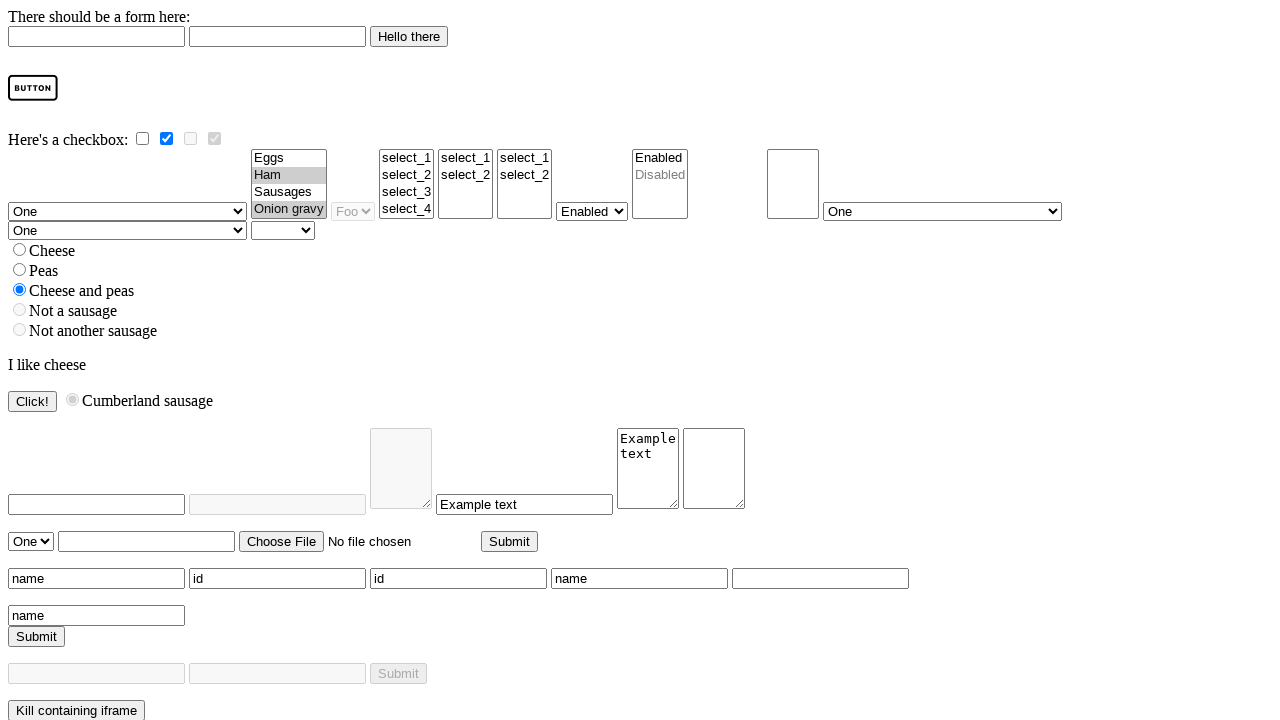

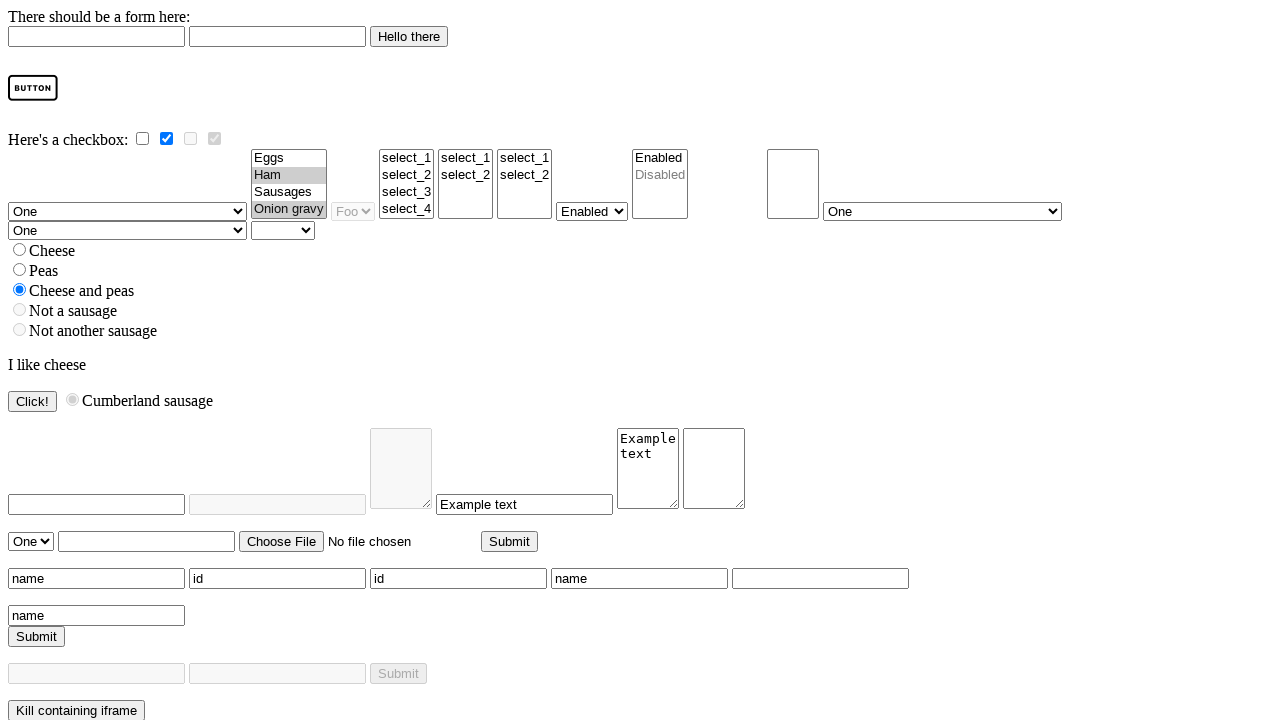